Tests a slow calculator by setting a delay, performing an addition operation (7+8), and verifying the result equals 15

Starting URL: https://bonigarcia.dev/selenium-webdriver-java/slow-calculator.html

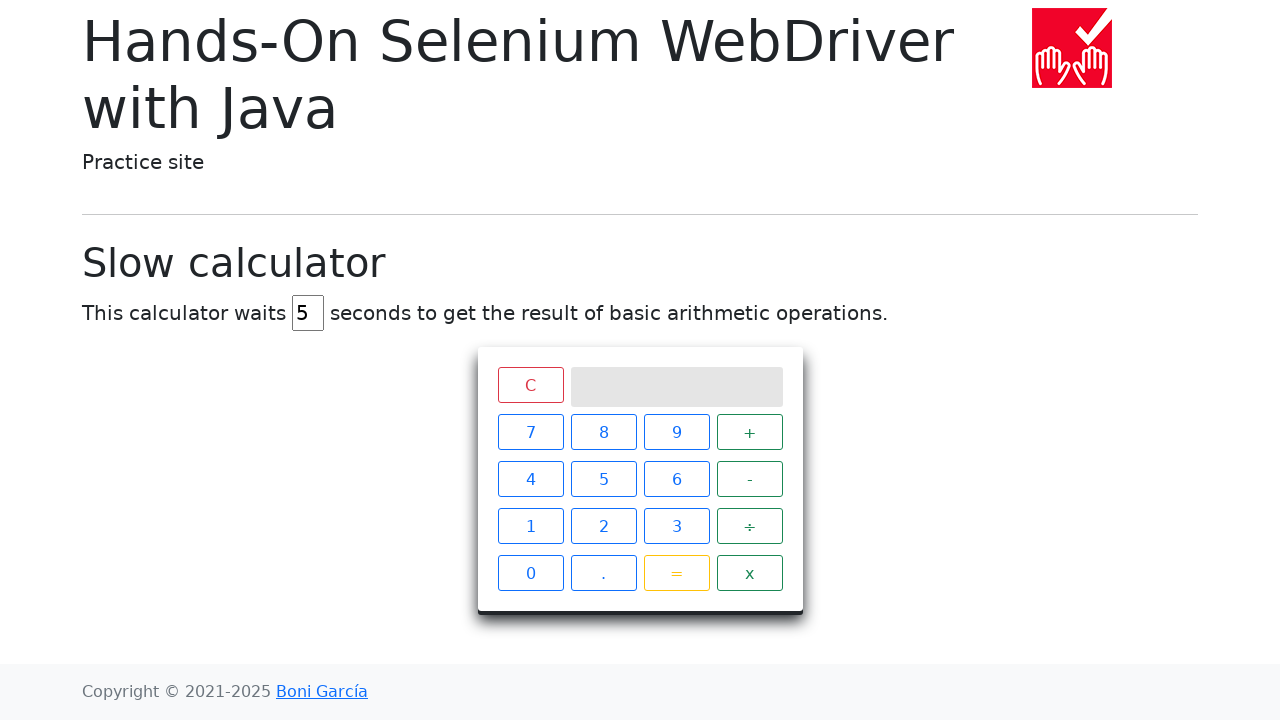

Navigated to slow calculator page
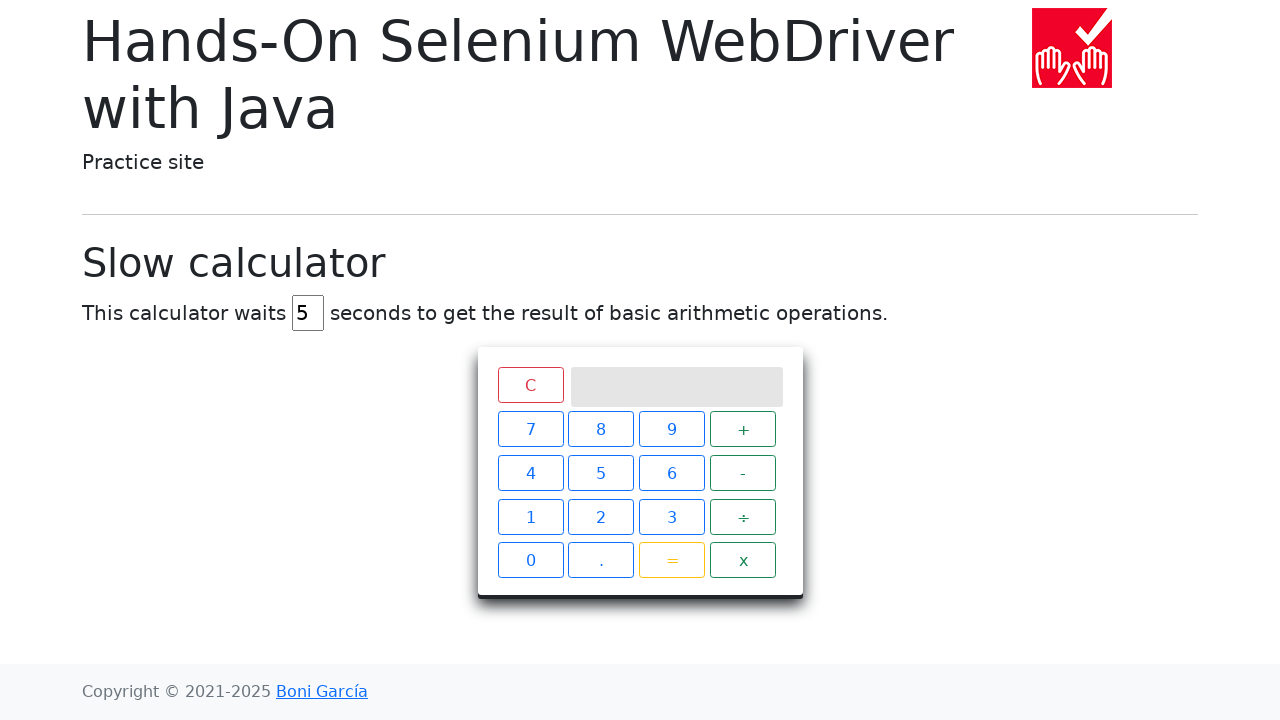

Cleared delay input field on #delay
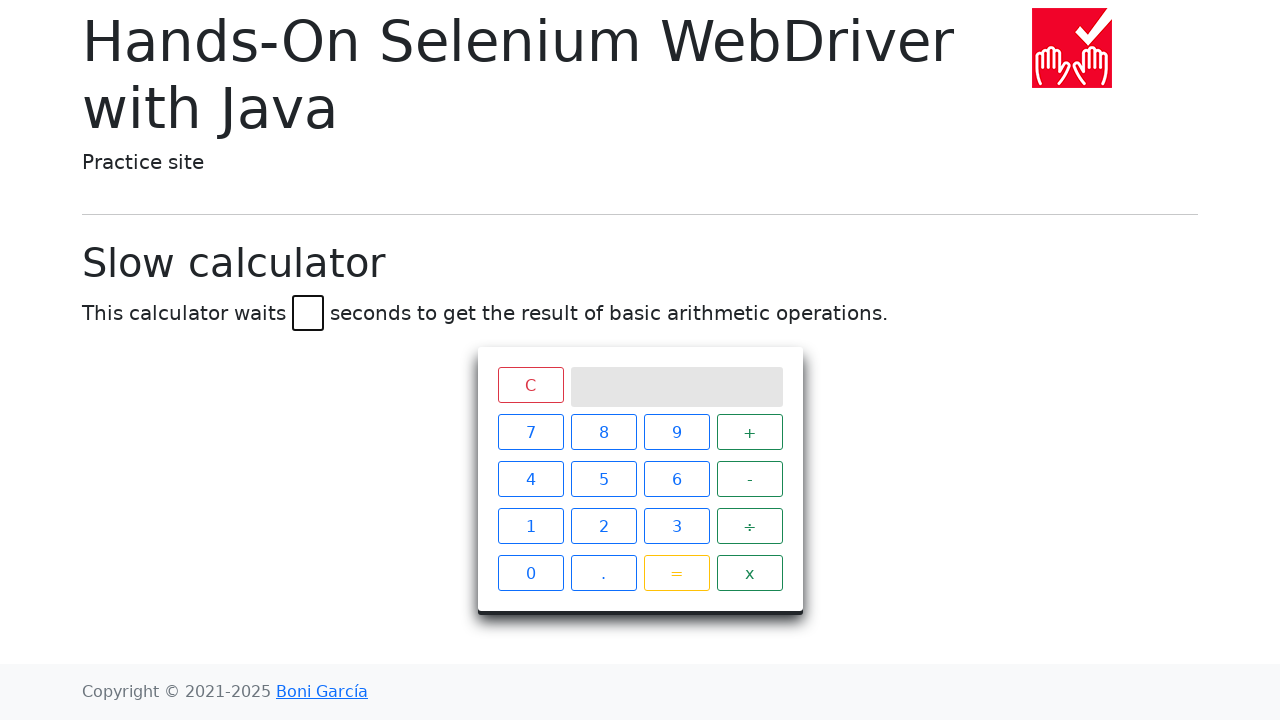

Set delay to 45 seconds on #delay
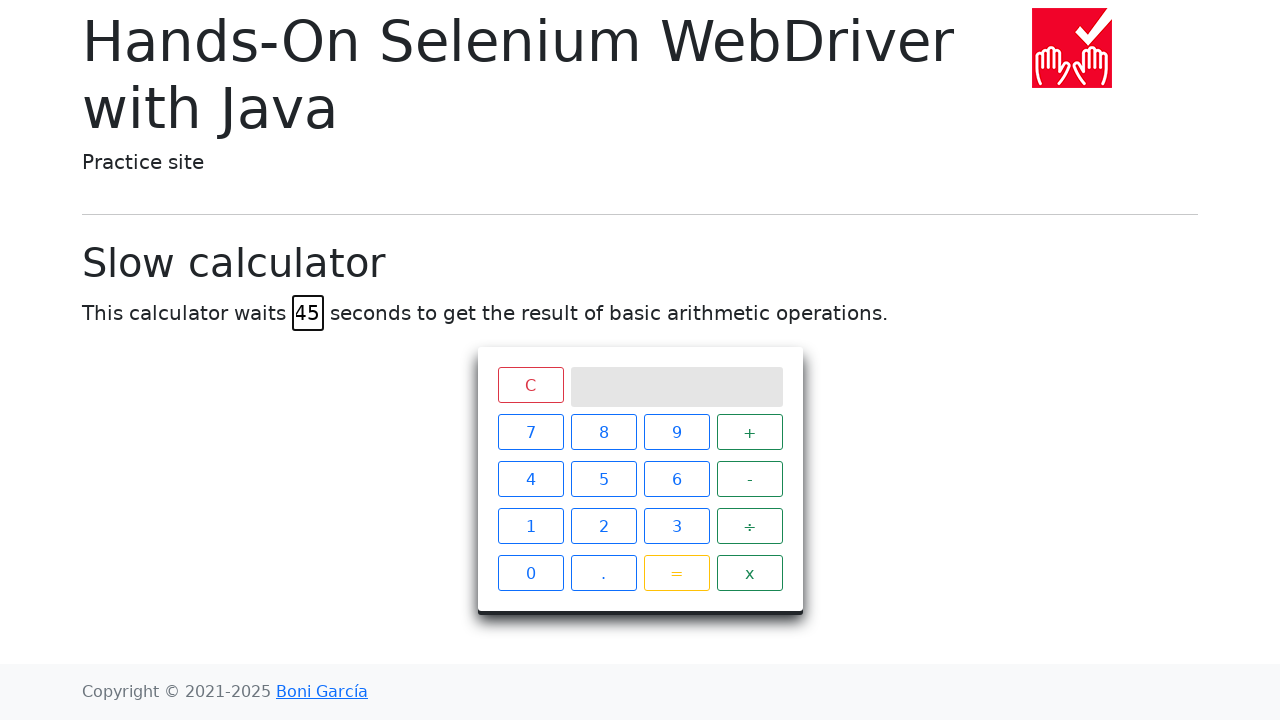

Clicked number 7 at (530, 432) on xpath=//span[text()='7']
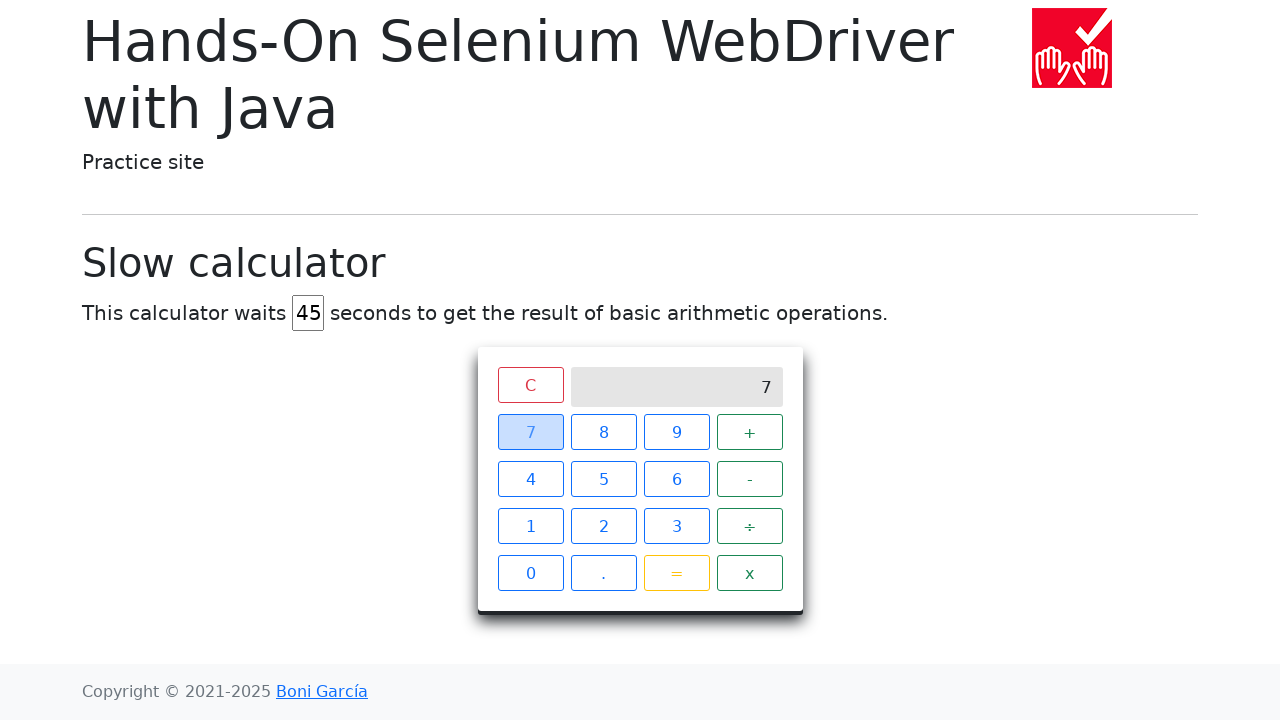

Clicked plus operator at (750, 432) on xpath=//span[text()='+']
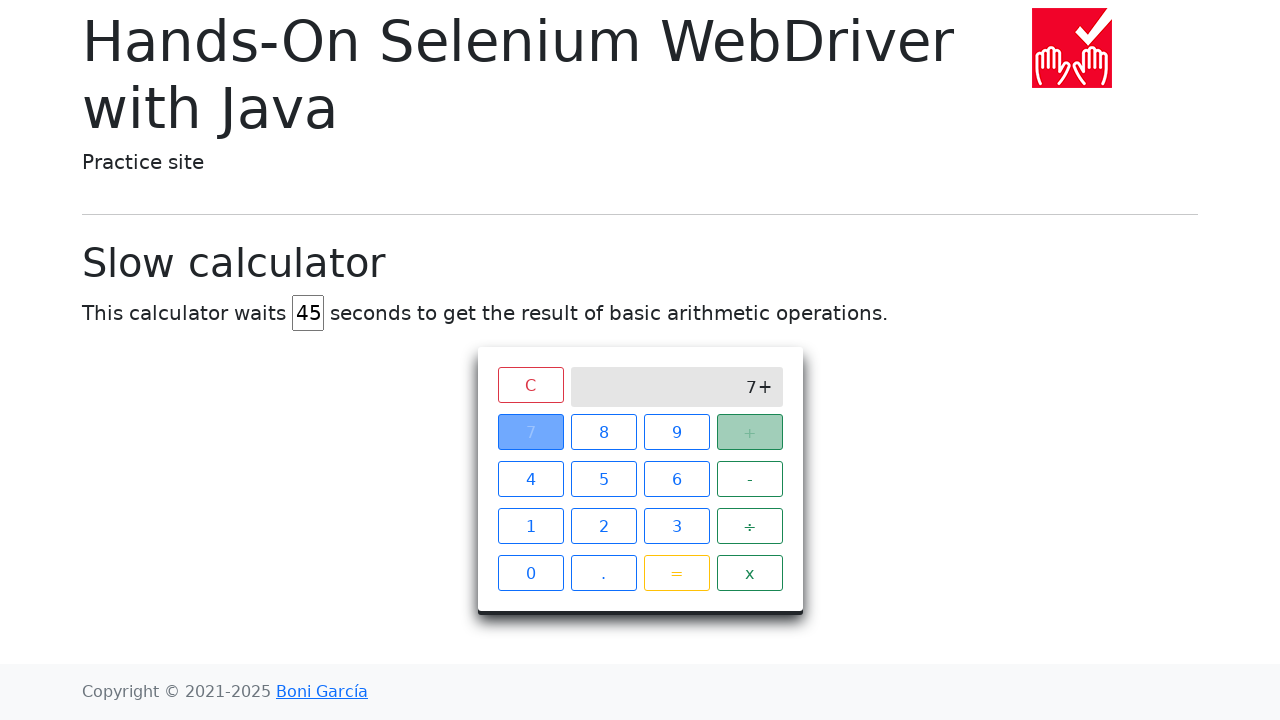

Clicked number 8 at (604, 432) on xpath=//span[text()='8']
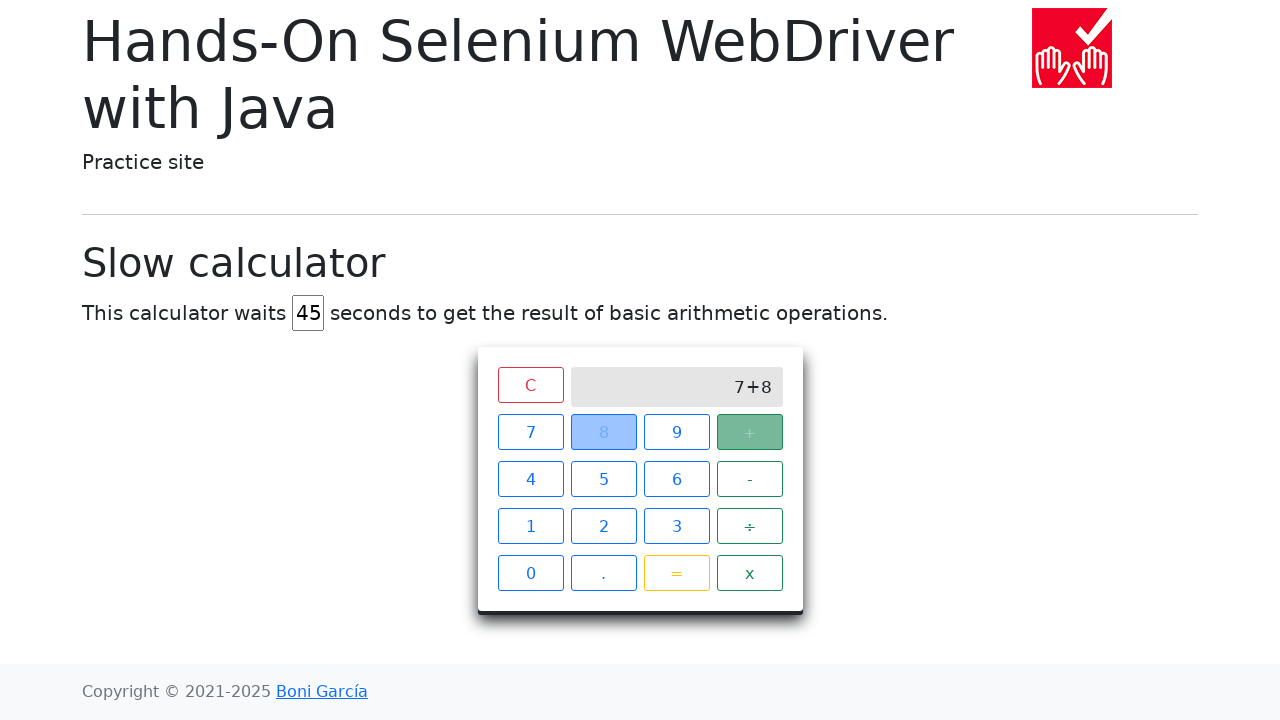

Clicked equals button at (676, 573) on xpath=//span[text()='=']
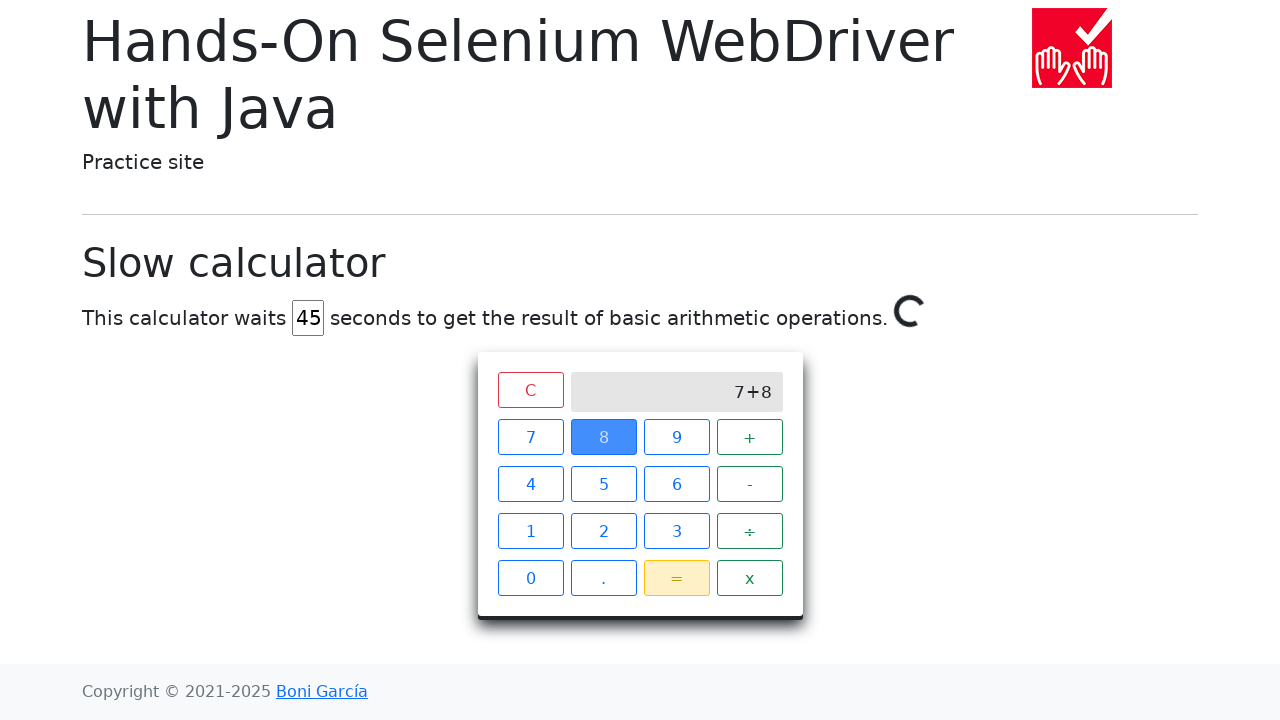

Calculator returned result of 15 after 45 second delay
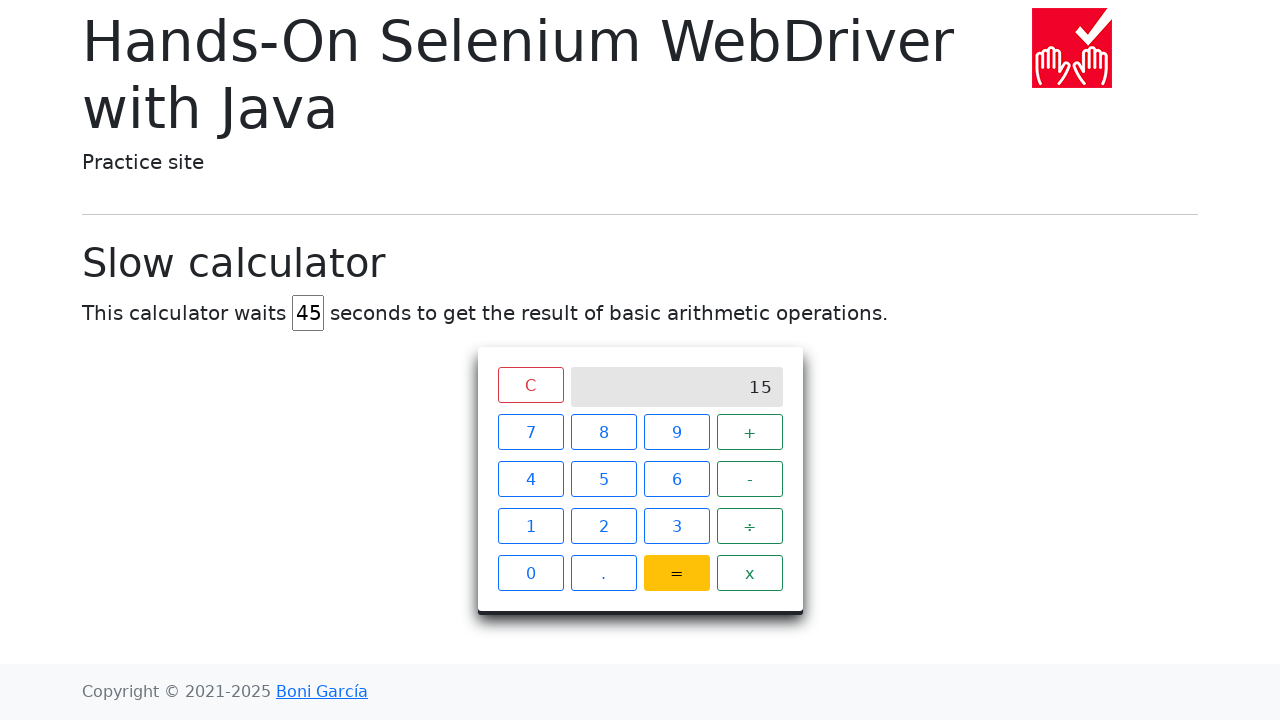

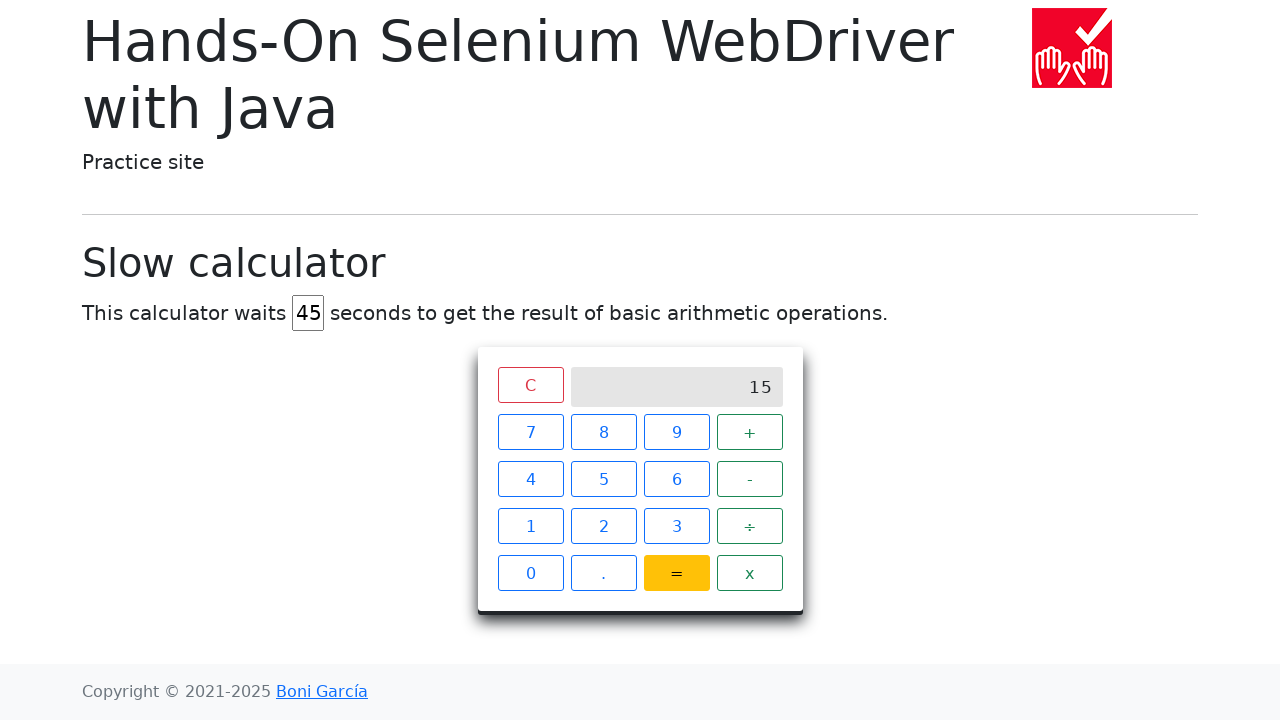